Tests registration form with mixed case, special characters, and numbers (length > 50) in the username field.

Starting URL: https://buggy.justtestit.org/register

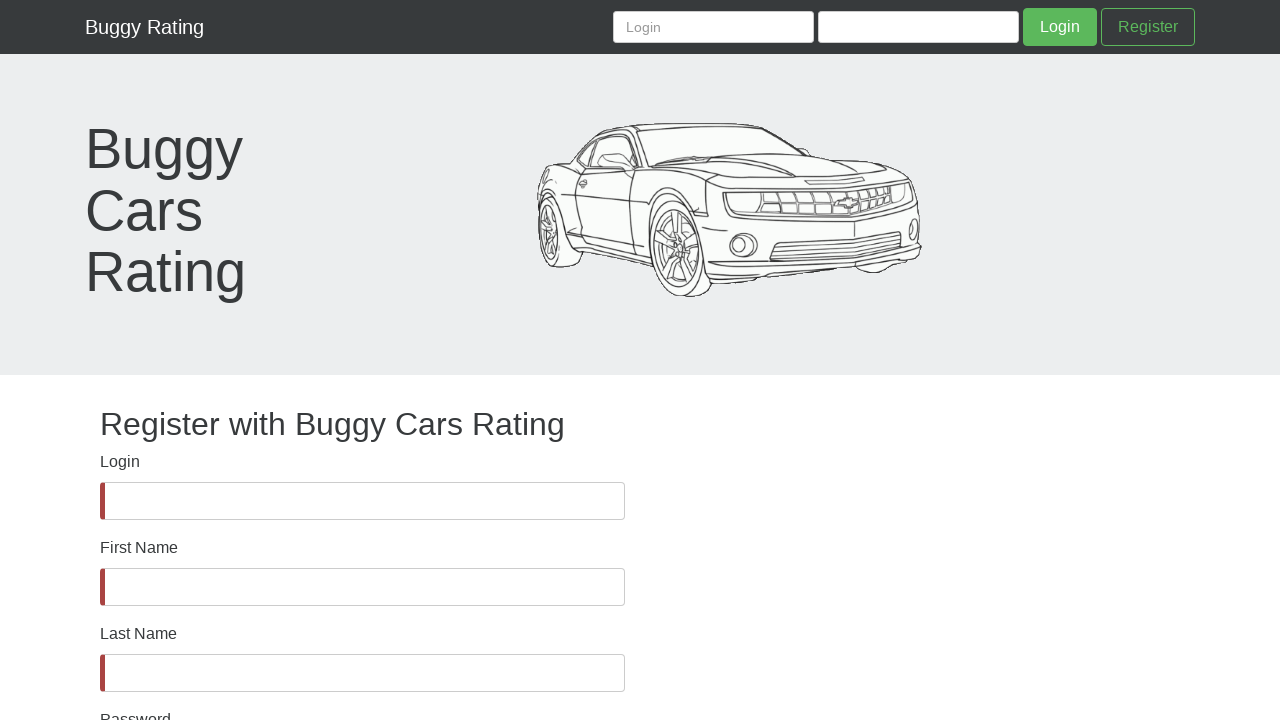

Waited for username field to be present in DOM
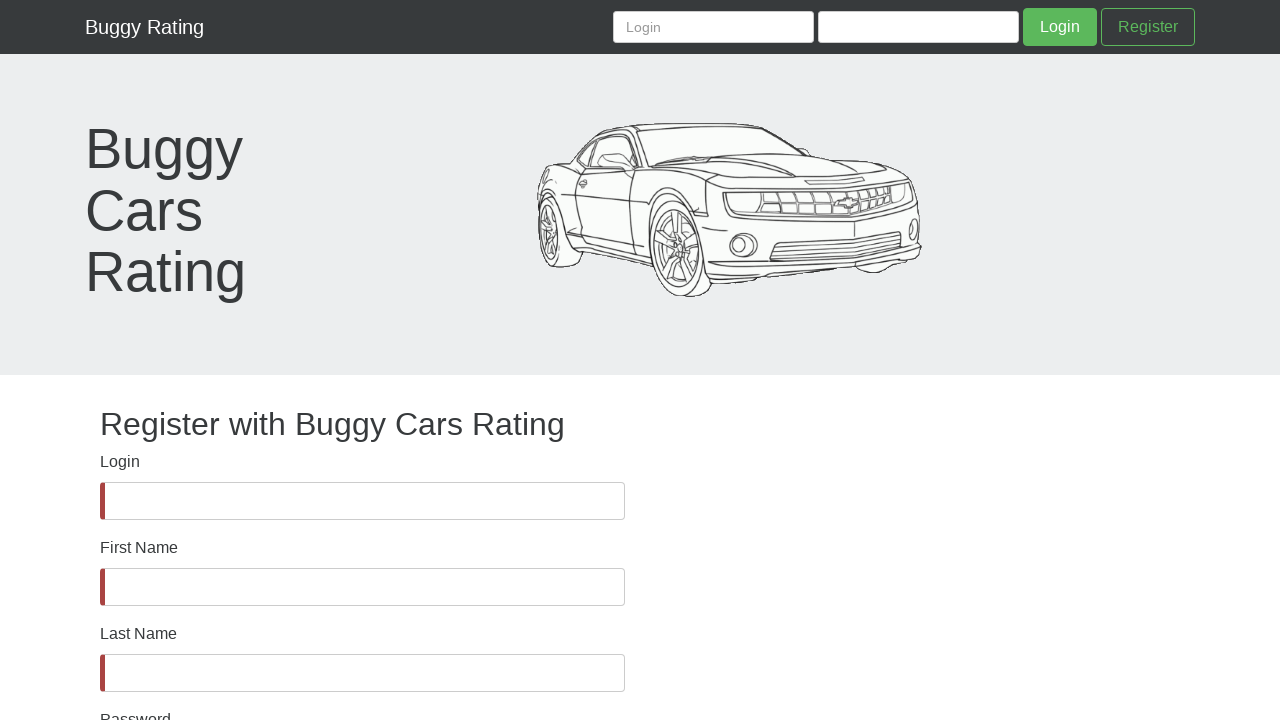

Verified username field is visible
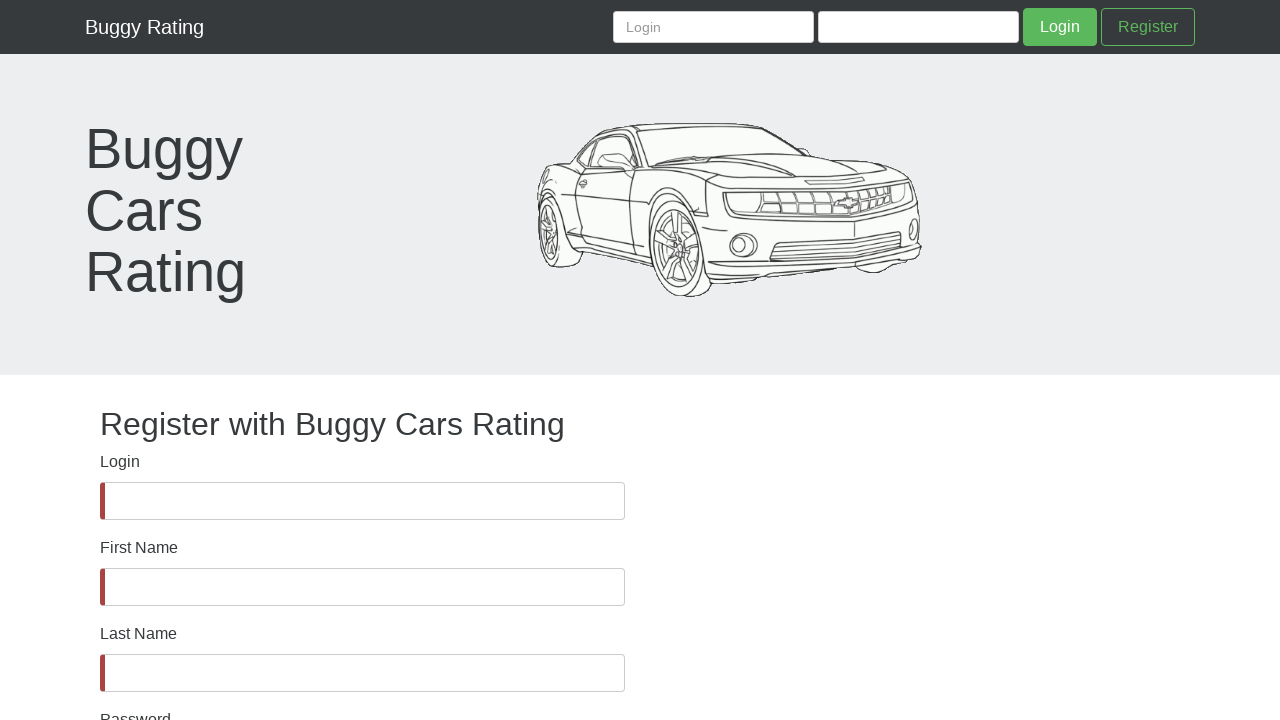

Filled username field with mixed case, special characters, and numbers (length > 50) on #username
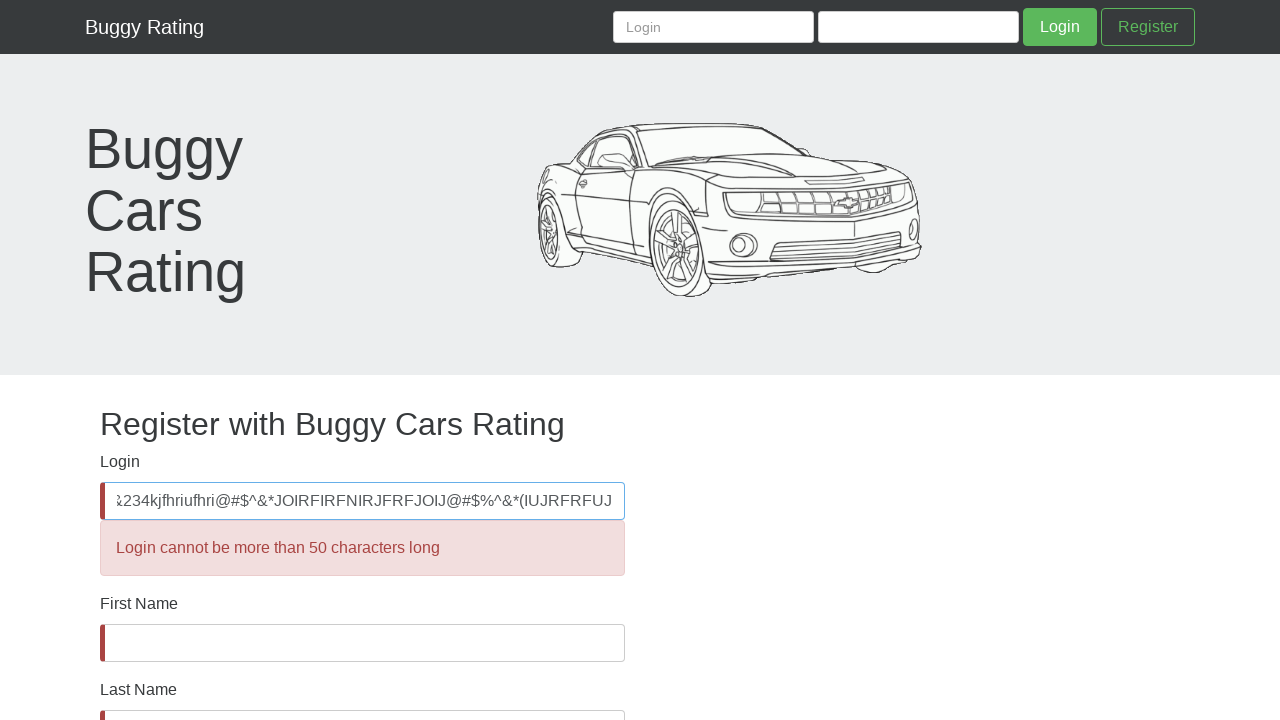

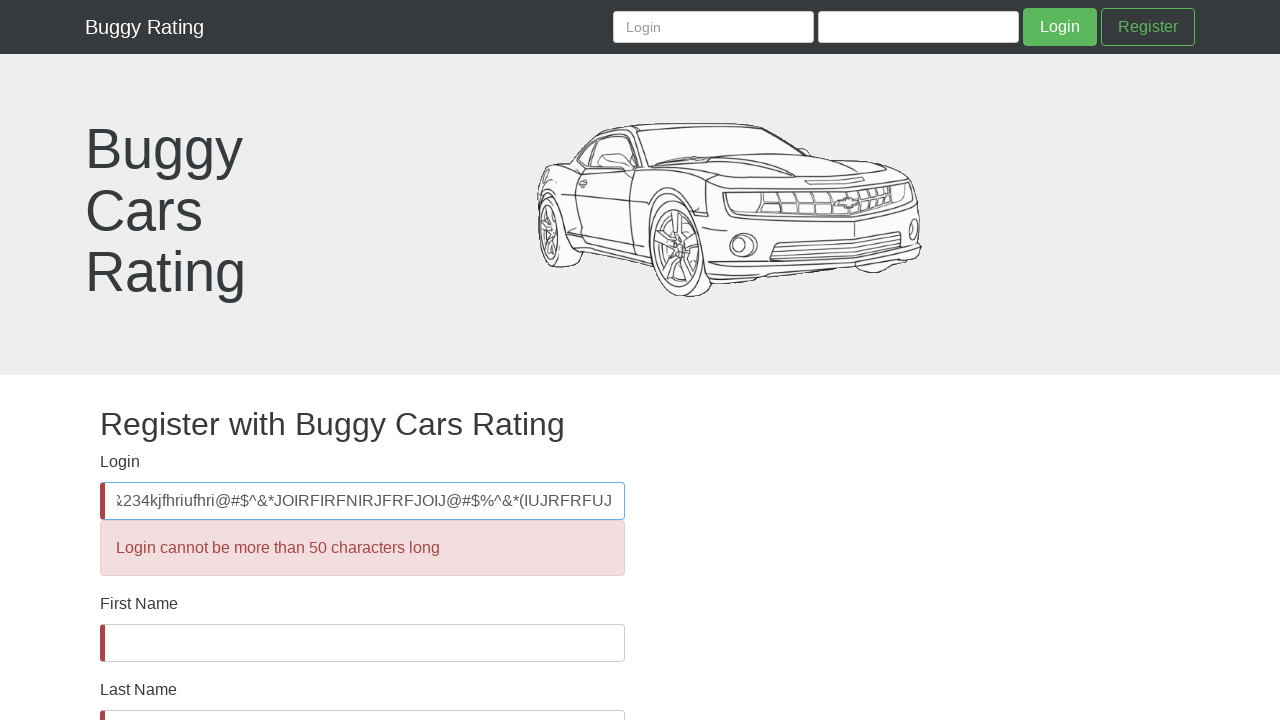